Tests search functionality on a novel website by entering search terms into the search field

Starting URL: http://novel.hctestedu.com/

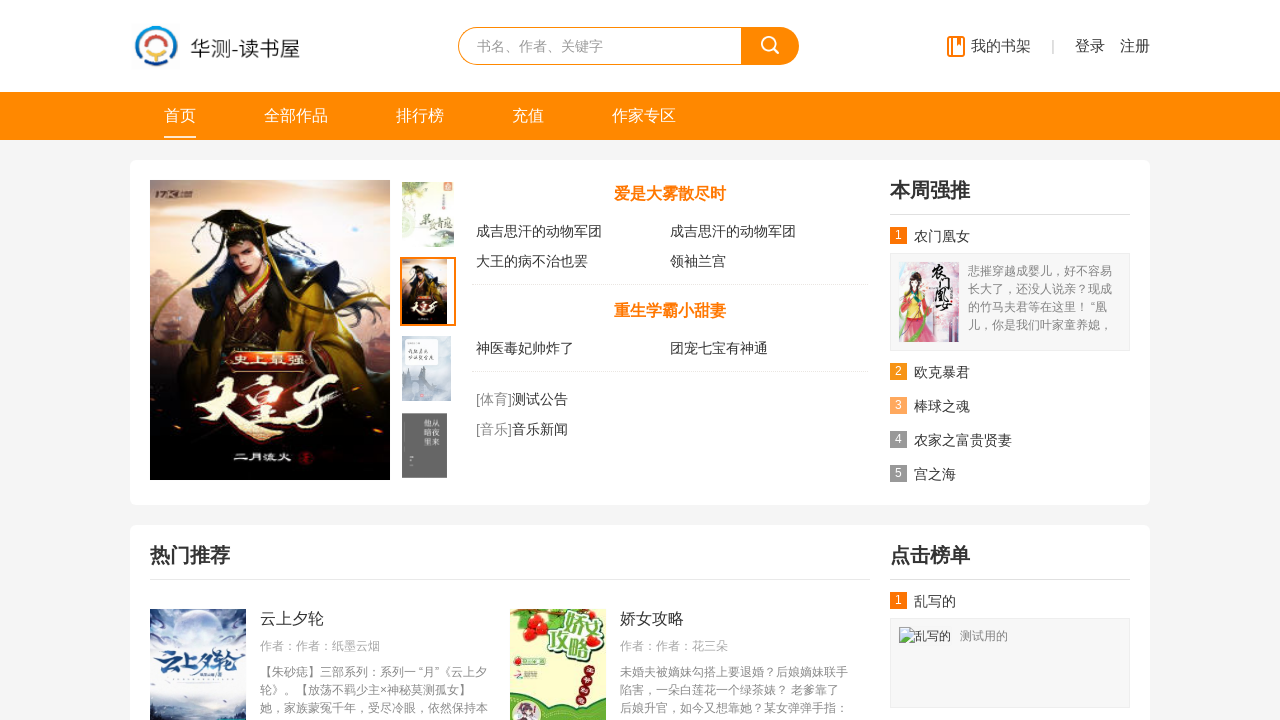

Filled search field with '江少' on #searchKey
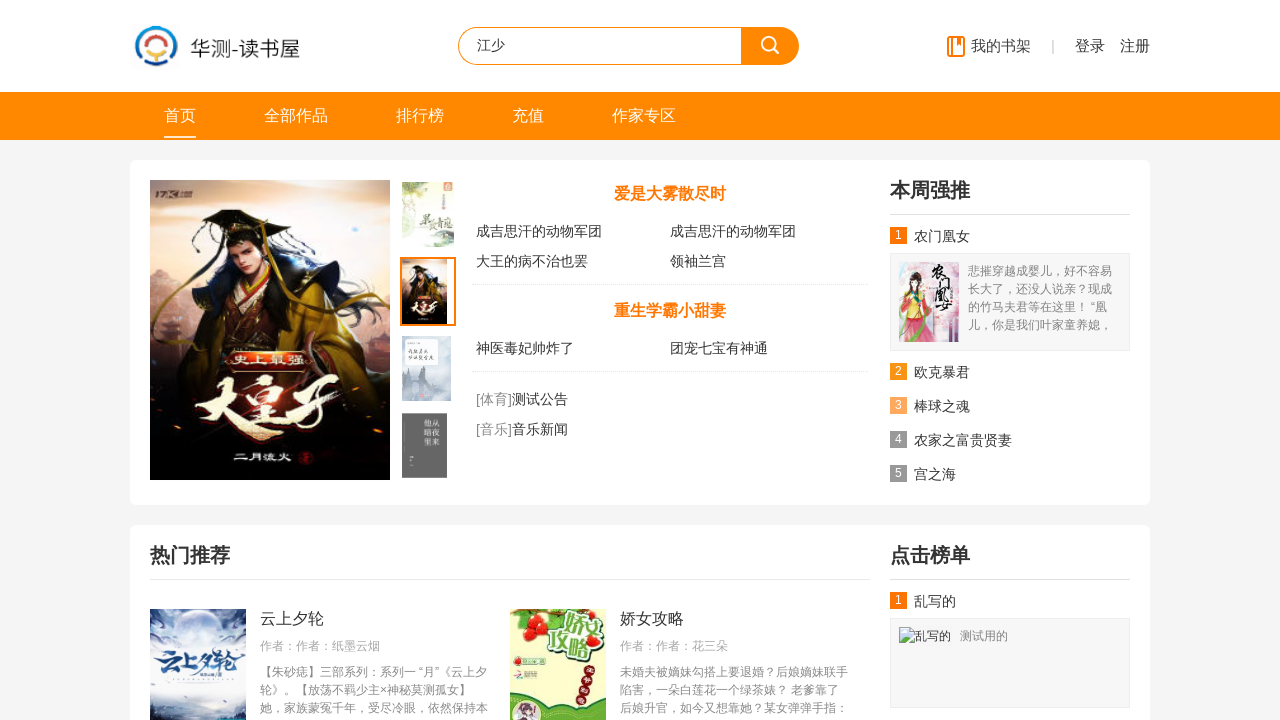

Cleared search field on #searchKey
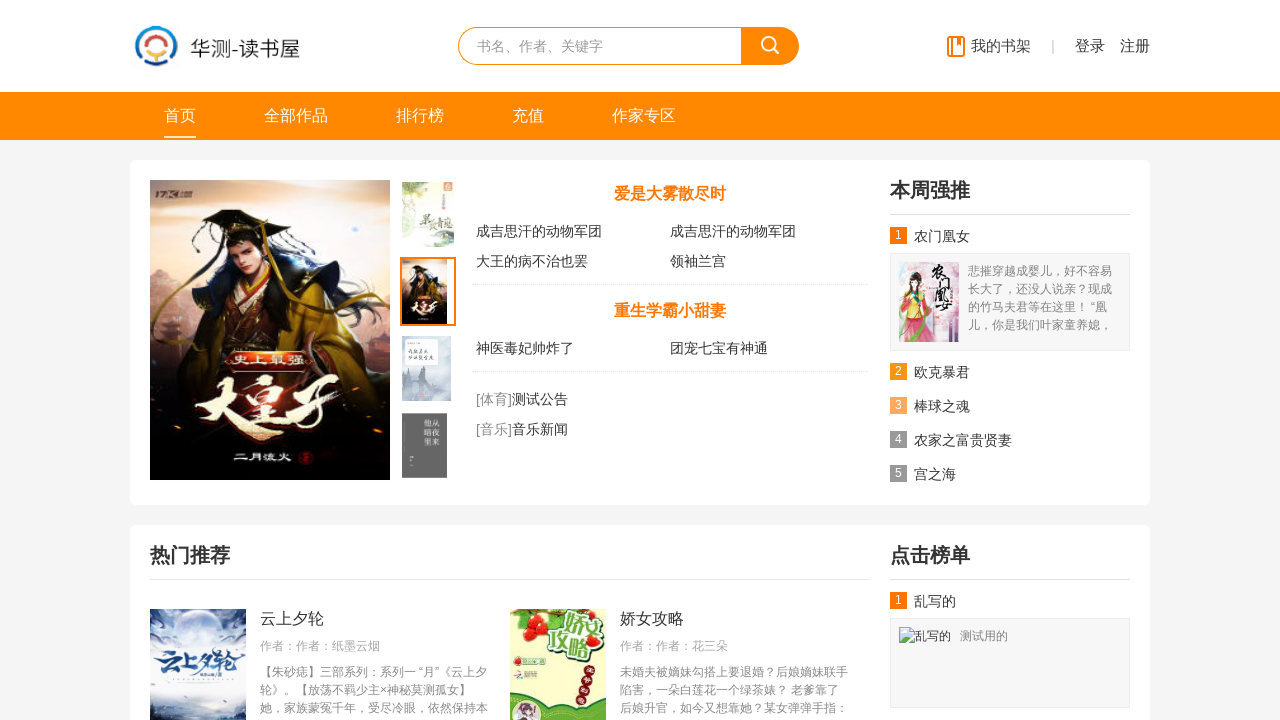

Filled search field with '宠' on #searchKey
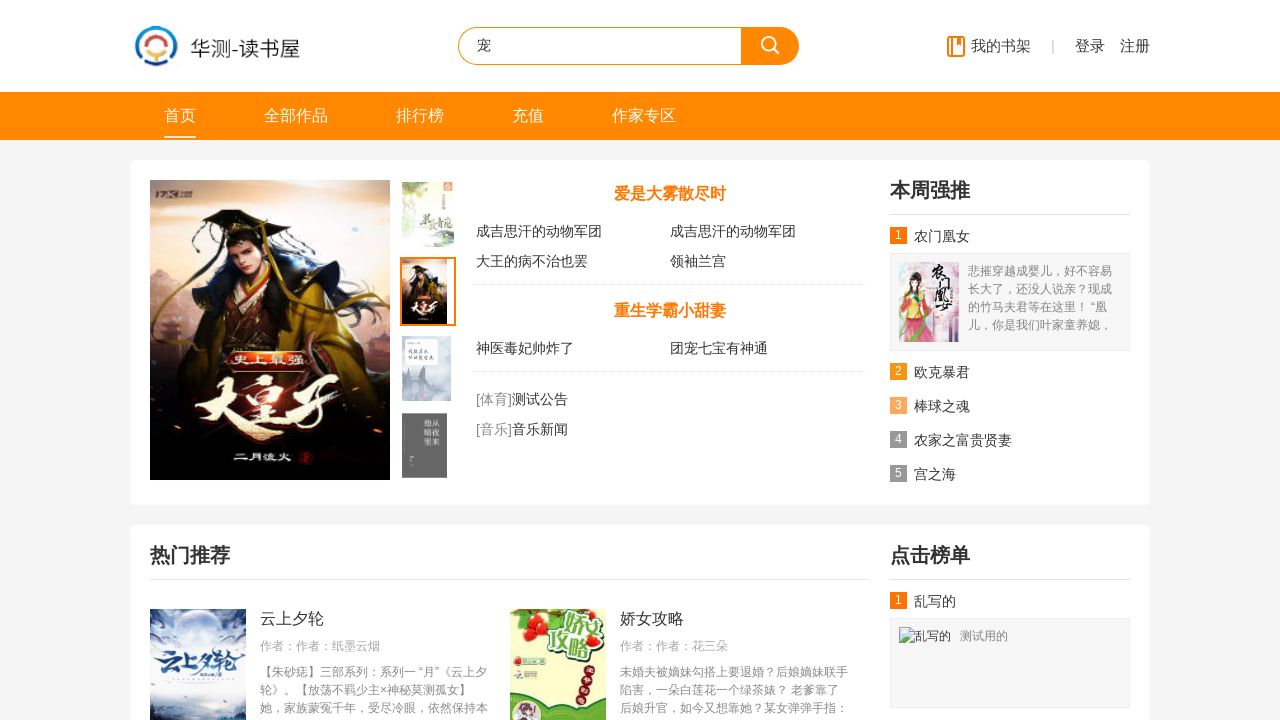

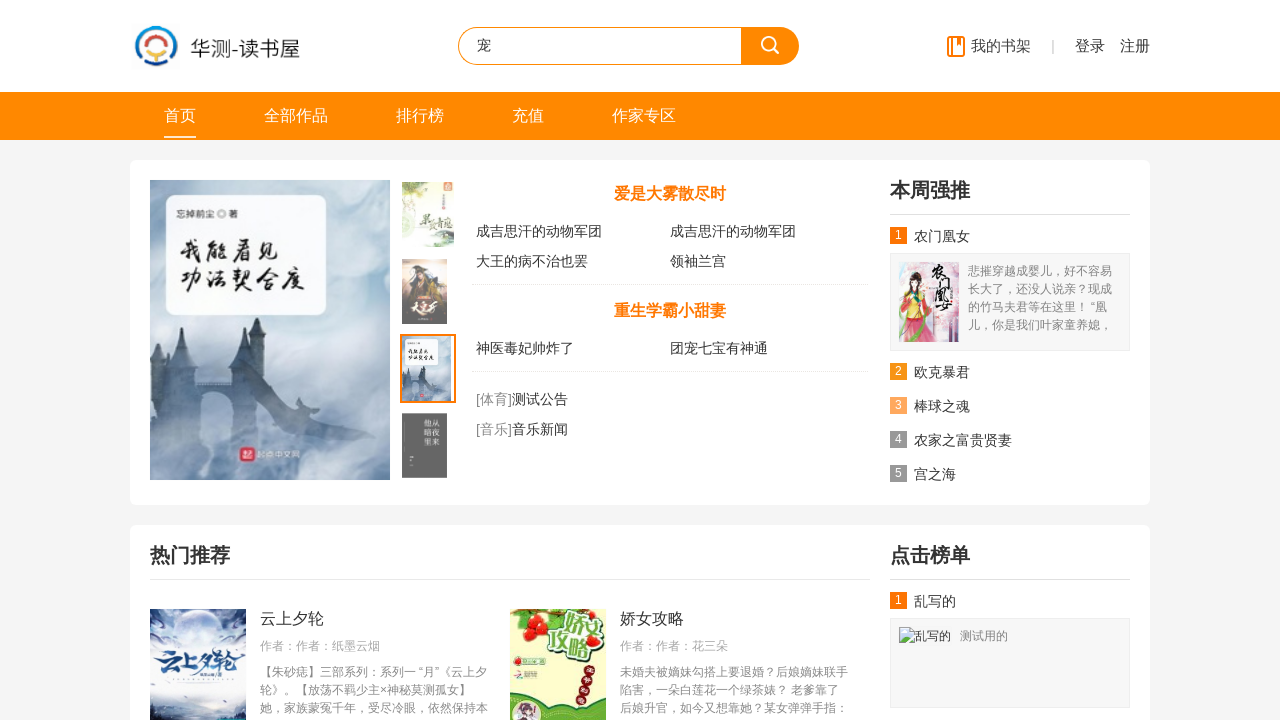